Tests the navigation dropdown menu on Mississauga city website by clicking on "Our organization" button and verifying the dropdown items are displayed

Starting URL: https://www.mississauga.ca/

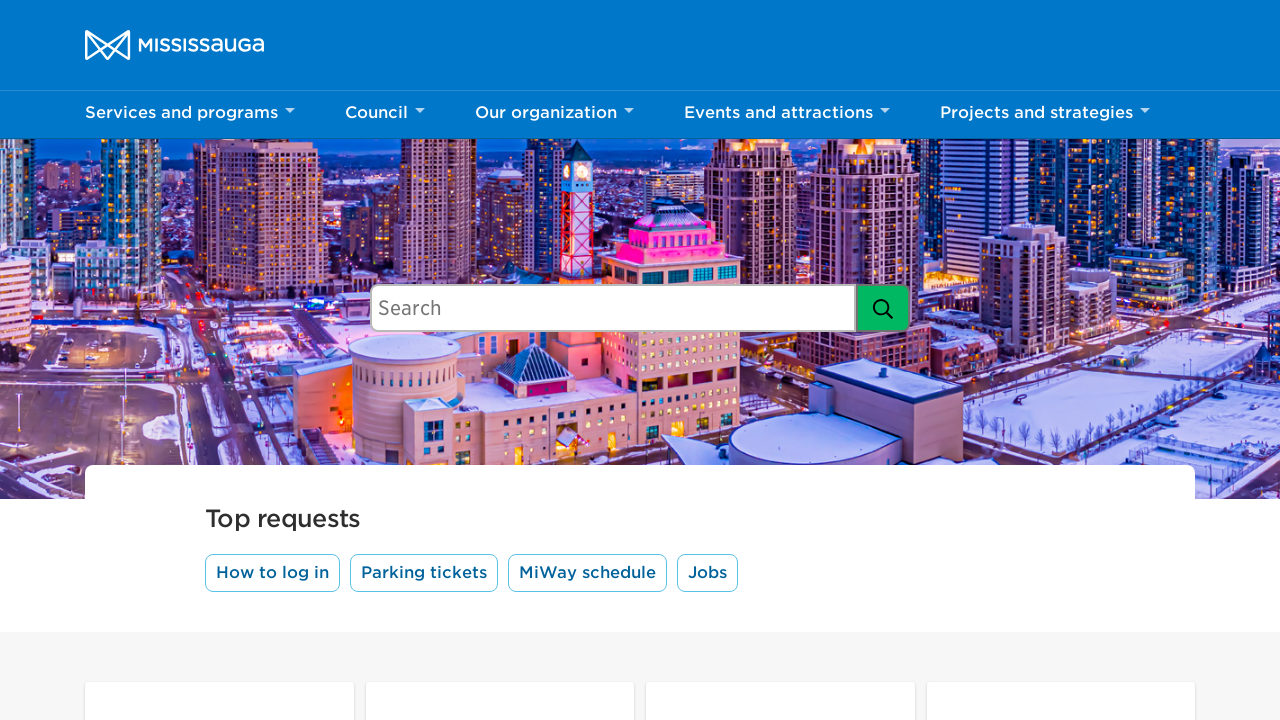

Clicked 'Our organization' dropdown button at (554, 115) on button:has-text('Our organization')
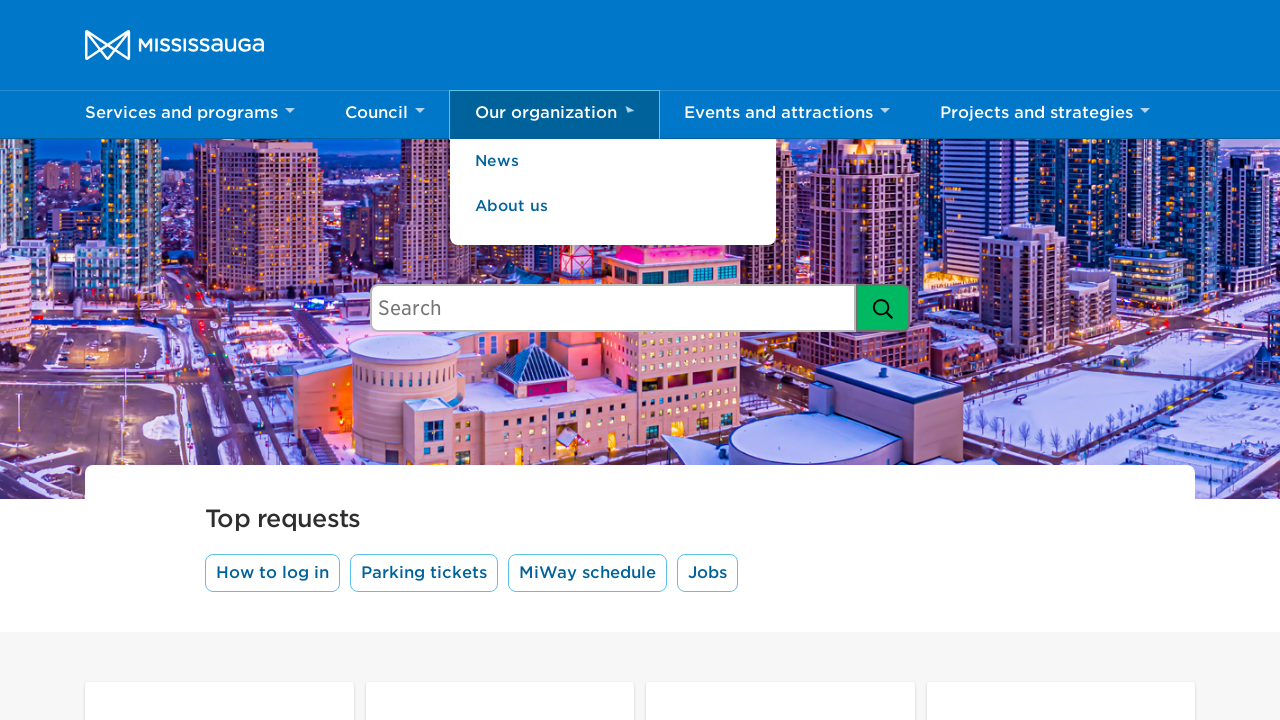

Dropdown menu appeared and is visible
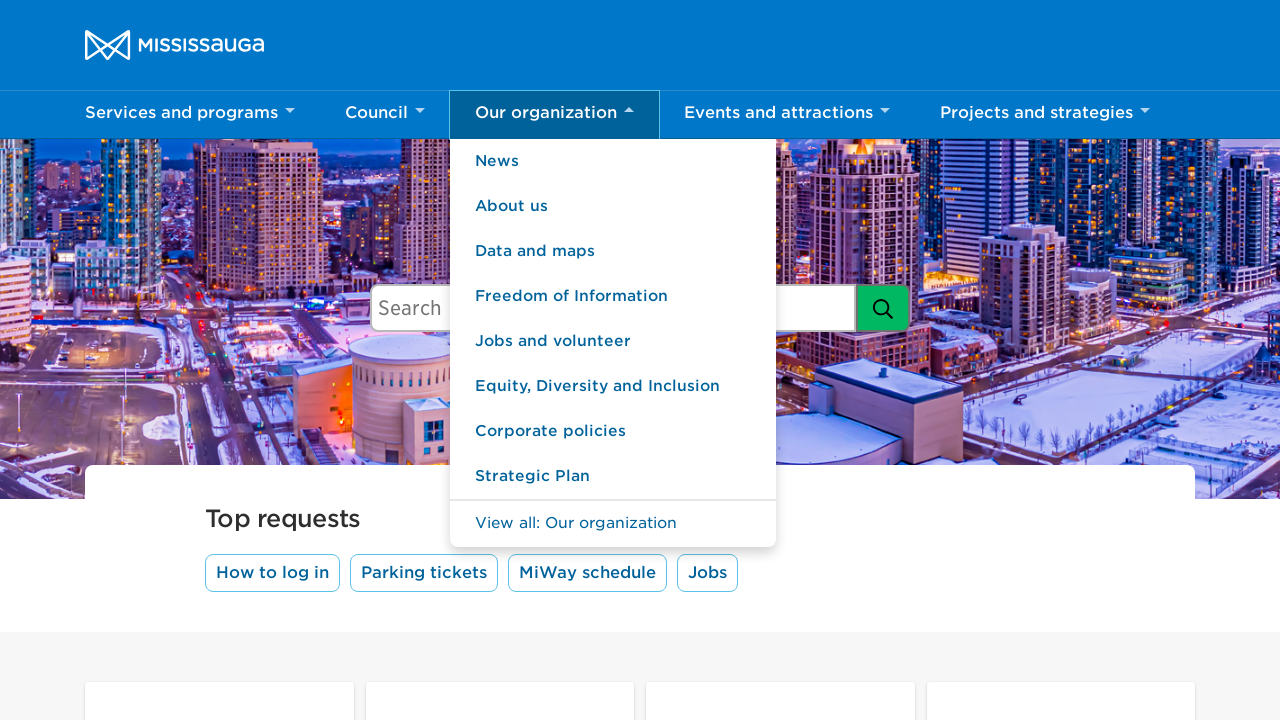

Found 9 dropdown items
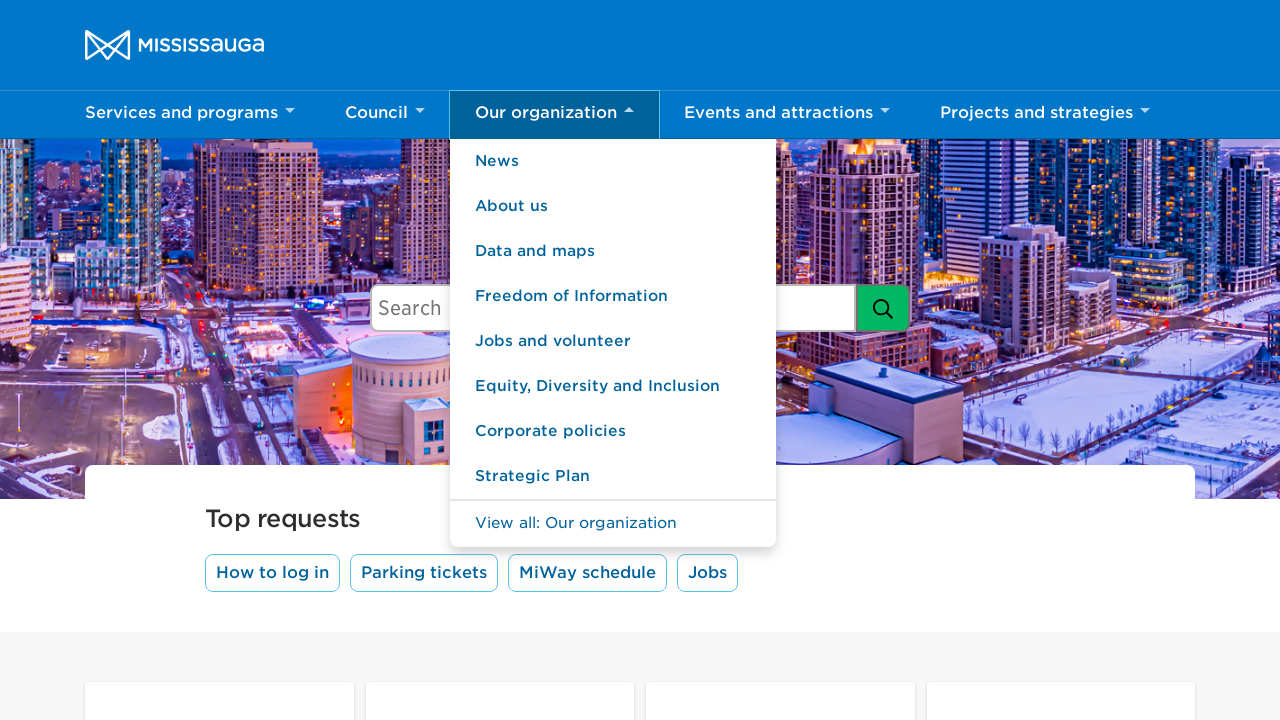

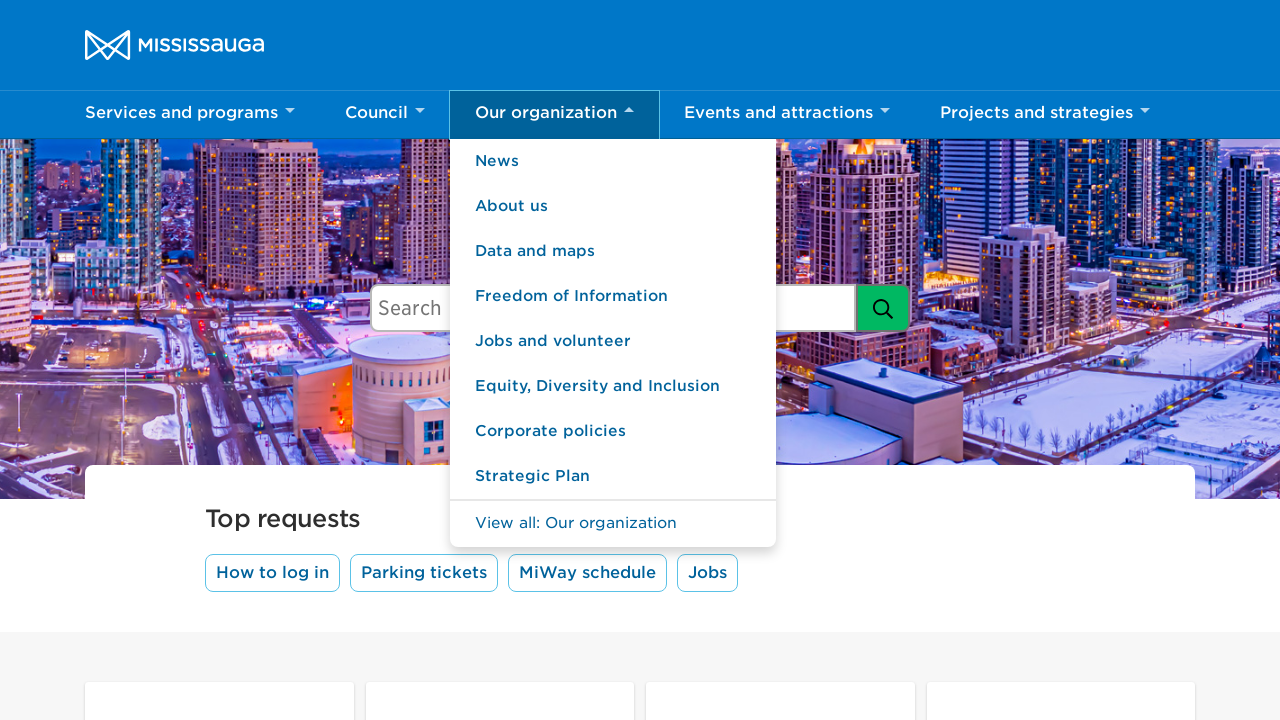